Tests JavaScript prompt dialog handling by clicking a button to trigger a JS prompt, entering text into the prompt, and then dismissing it with the Cancel button.

Starting URL: https://the-internet.herokuapp.com/javascript_alerts

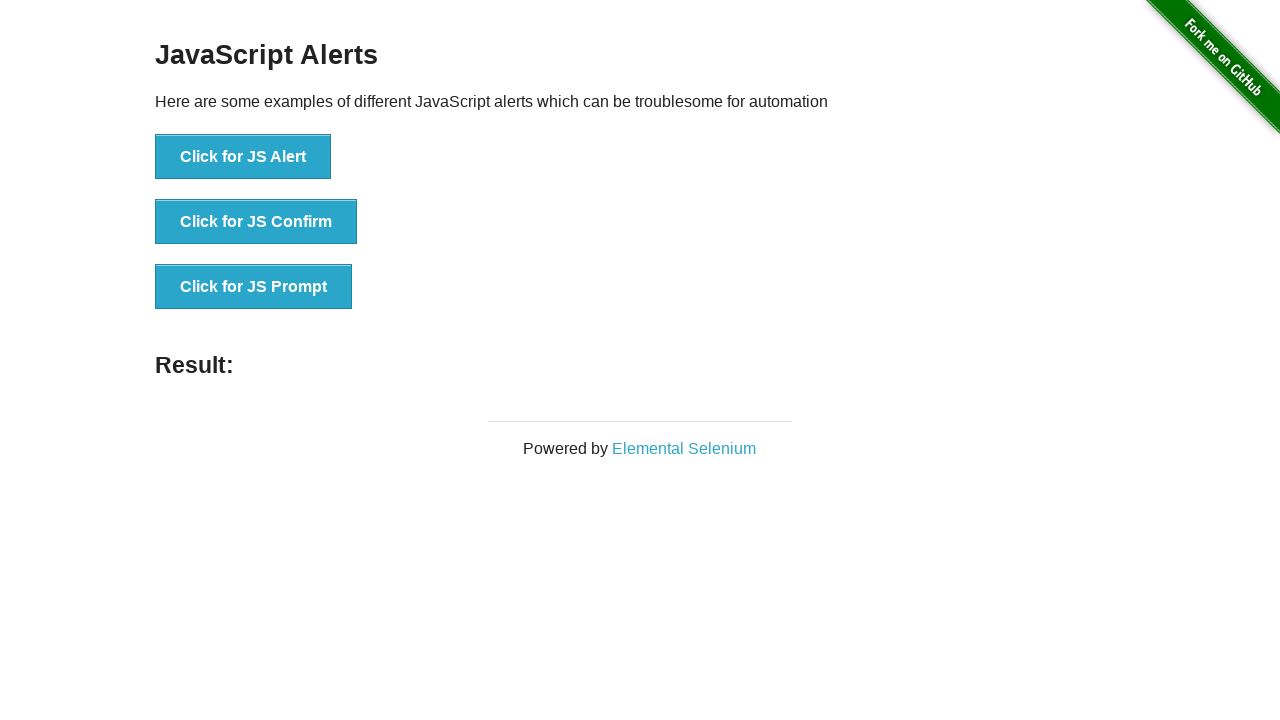

Clicked 'Click for JS Prompt' button to trigger prompt dialog at (254, 287) on xpath=//button[normalize-space()='Click for JS Prompt']
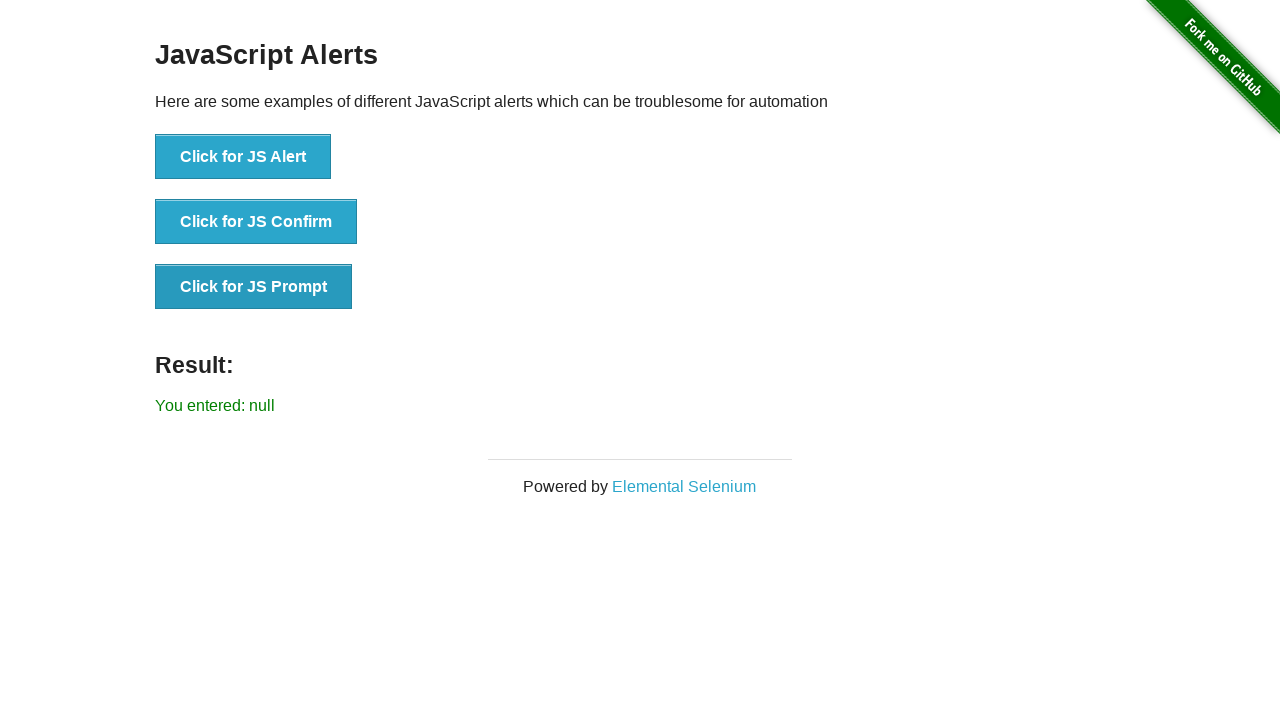

Set up dialog handler to dismiss prompts with cancel
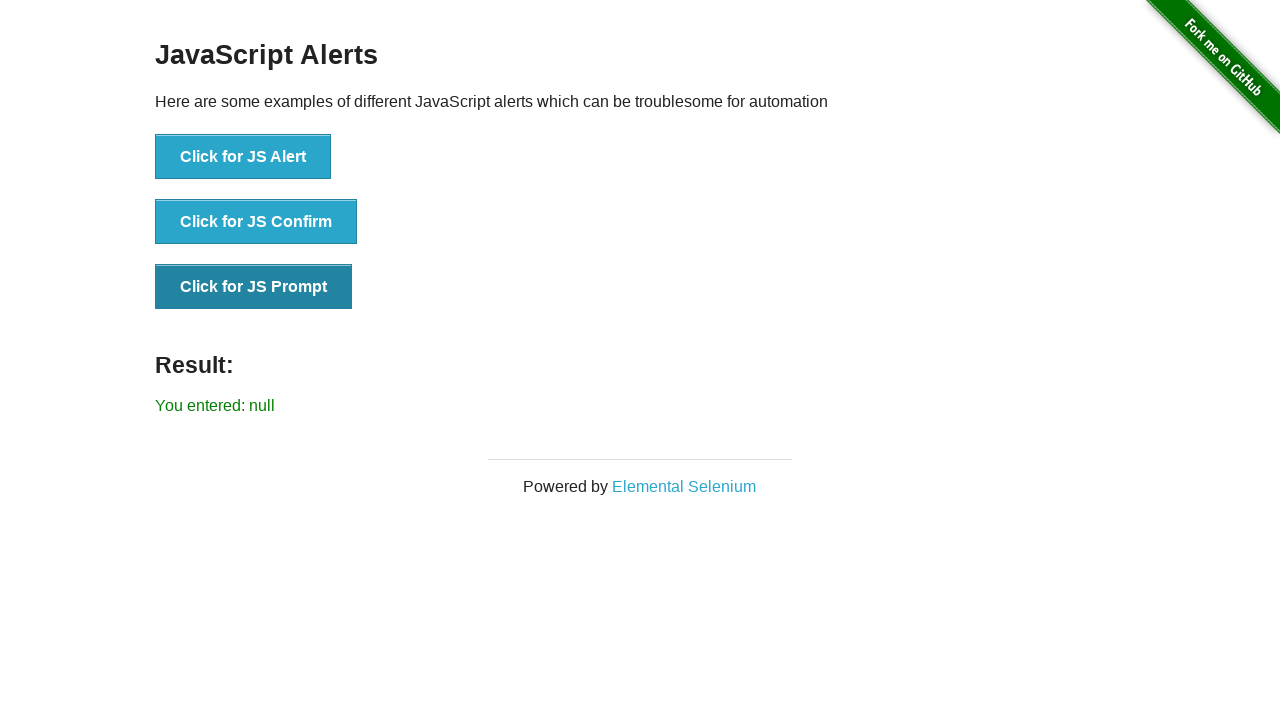

Clicked 'Click for JS Prompt' button again to trigger prompt and dismiss with cancel at (254, 287) on xpath=//button[normalize-space()='Click for JS Prompt']
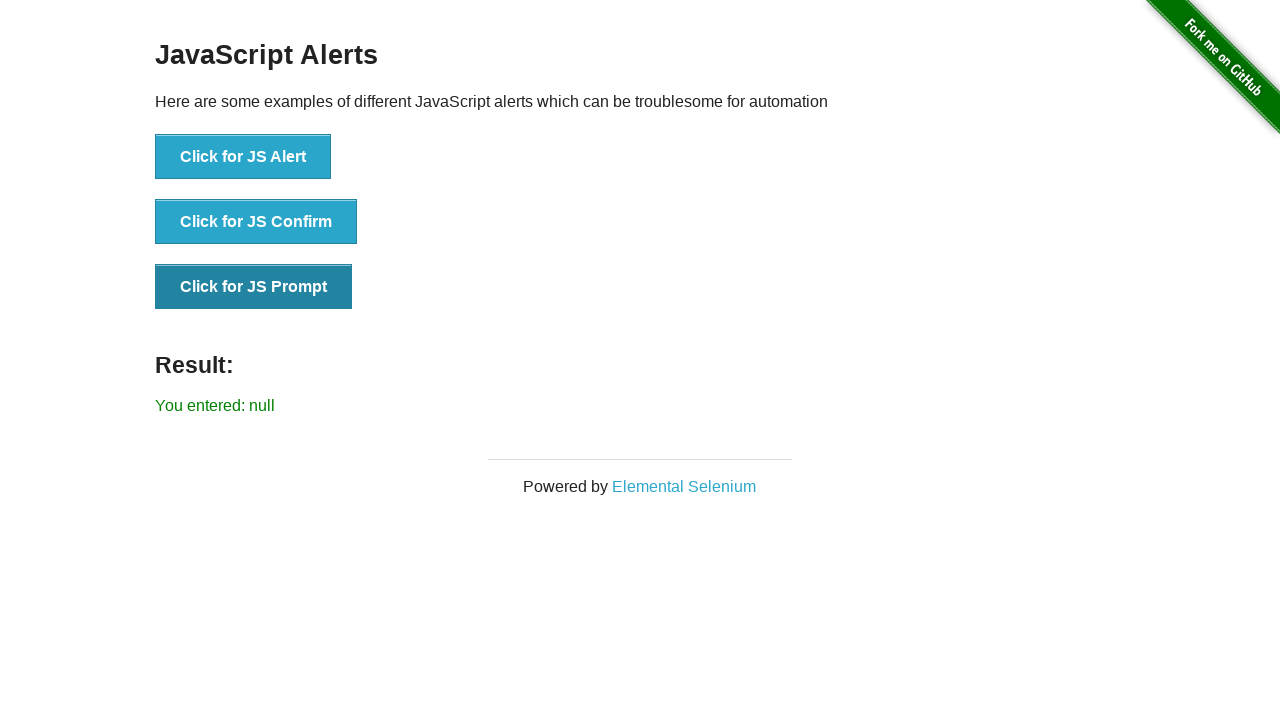

Result message displayed after dismissing prompt
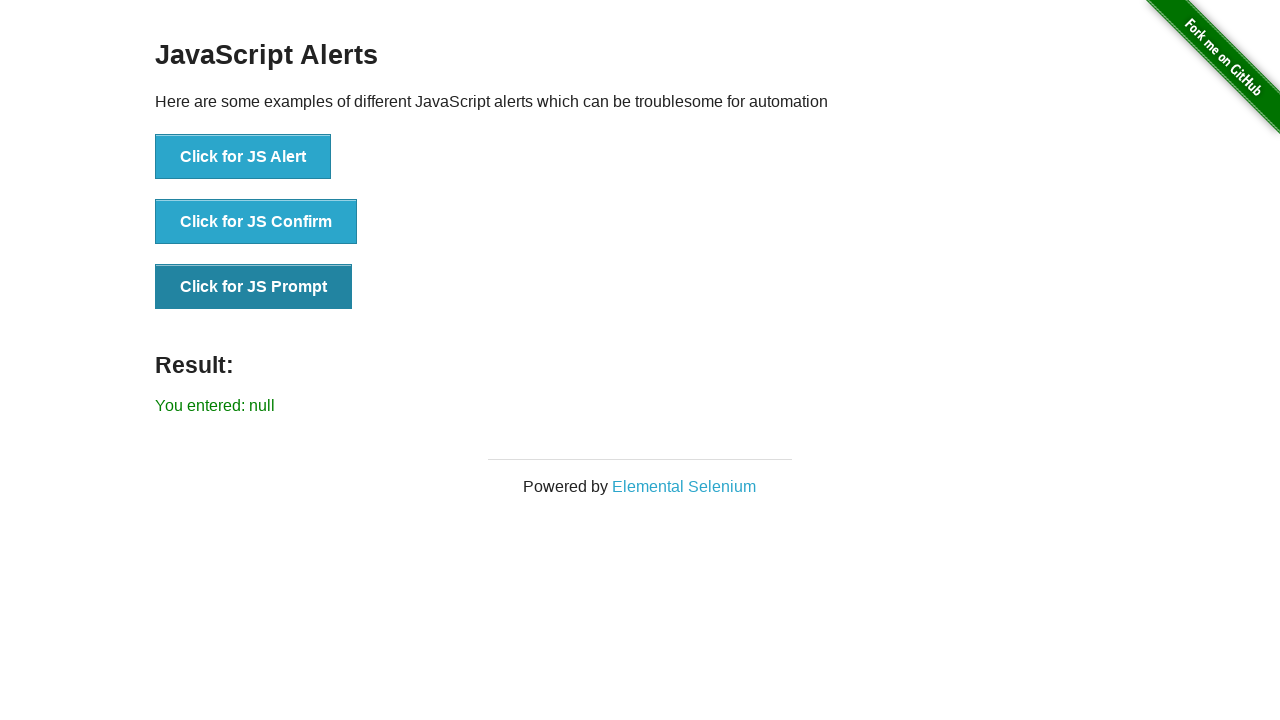

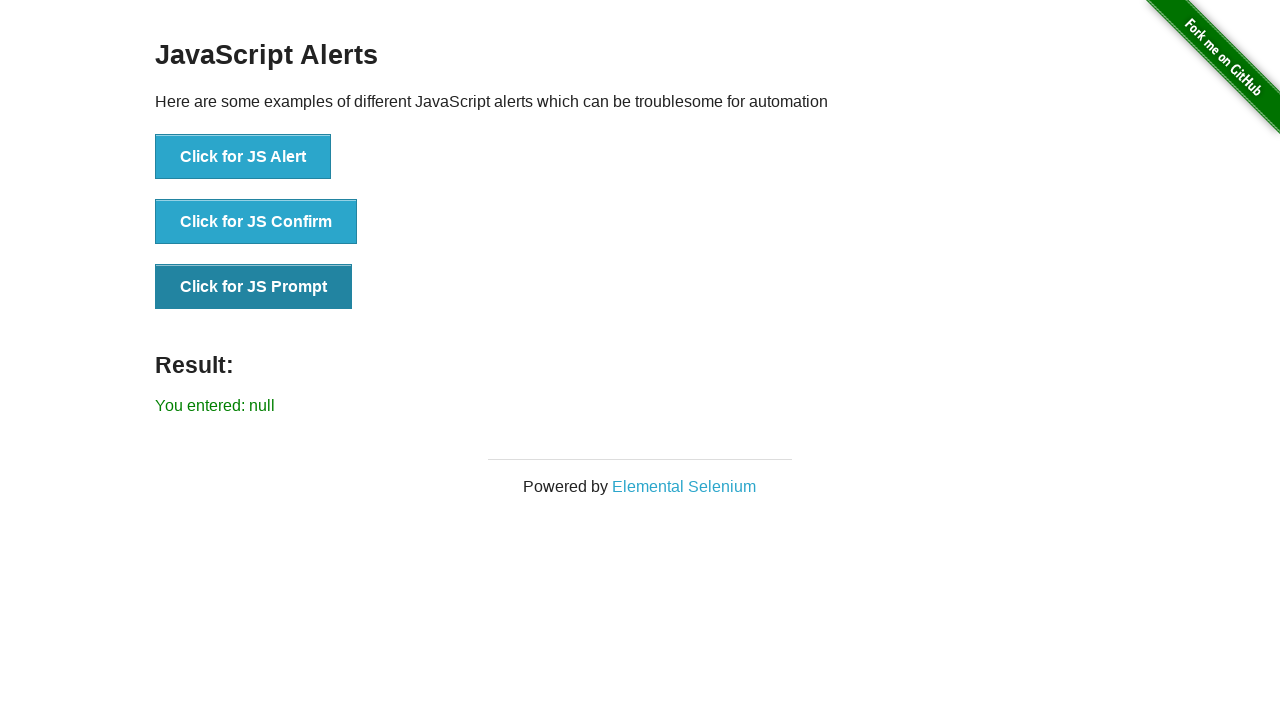